Tests drag and drop functionality by dragging a draggable element and dropping it onto a droppable target within an iframe

Starting URL: https://jqueryui.com/droppable/

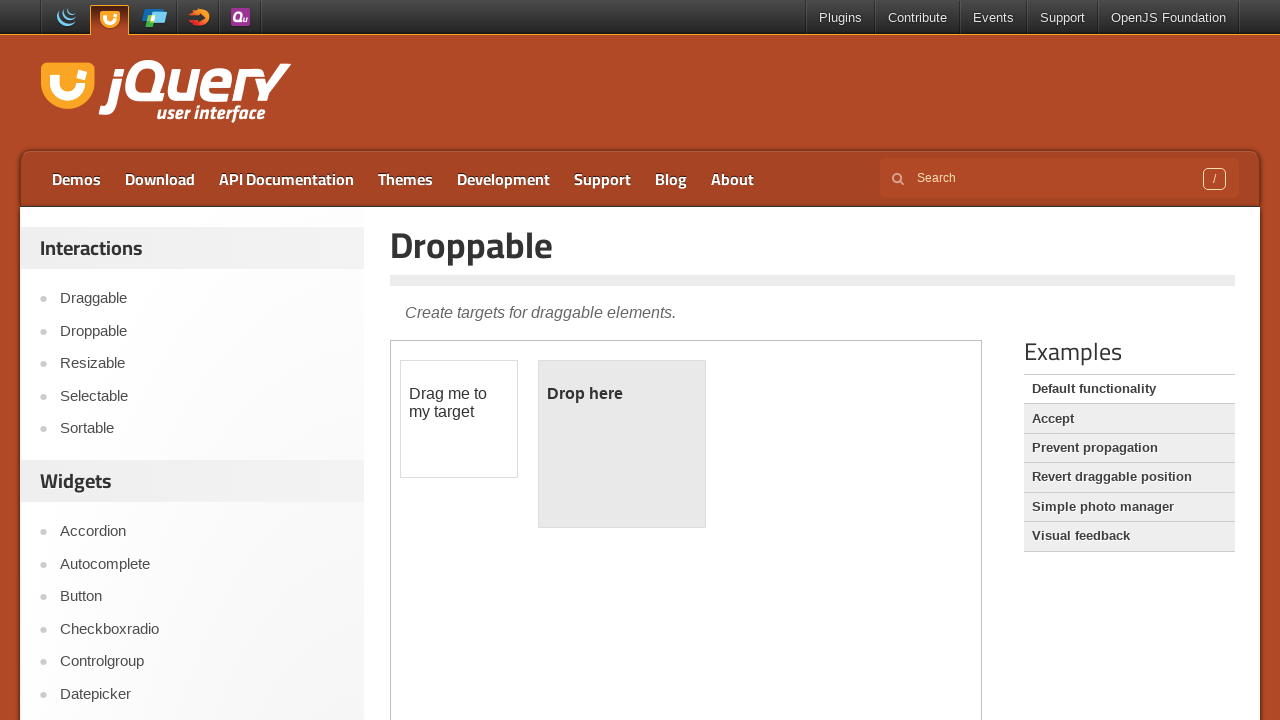

Located the first iframe on the page
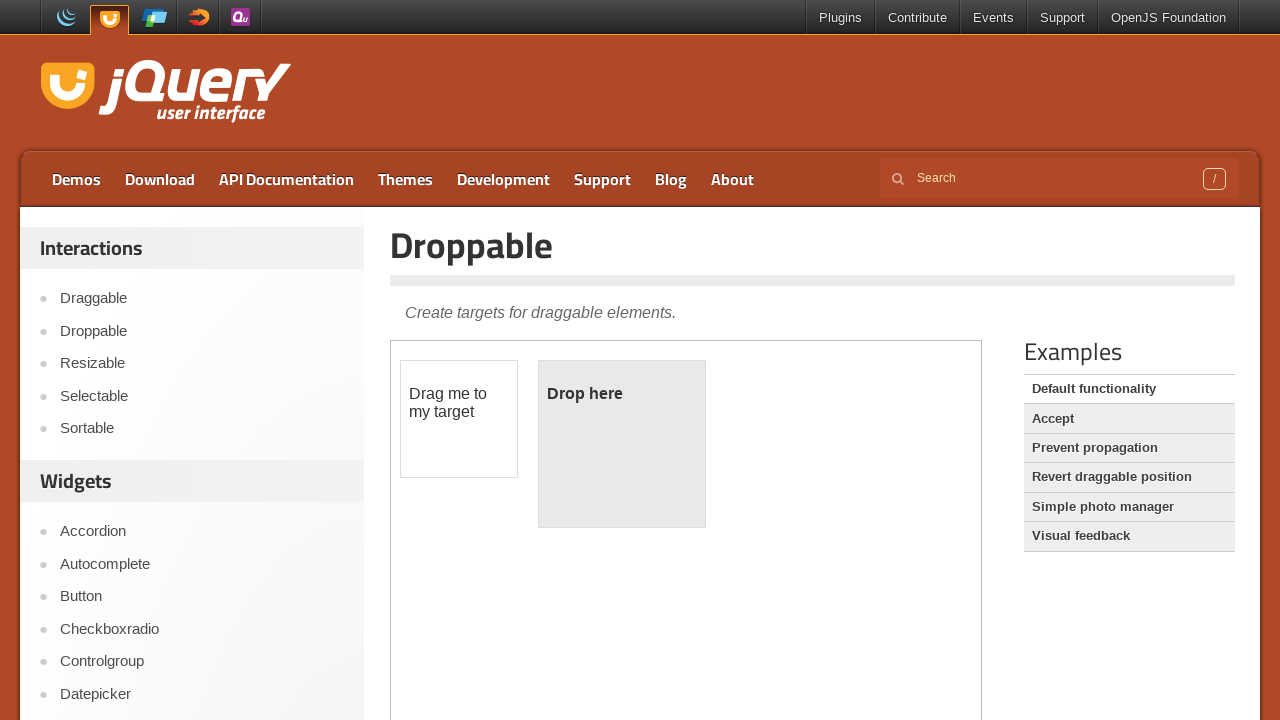

Located the draggable element with ID 'draggable' within the iframe
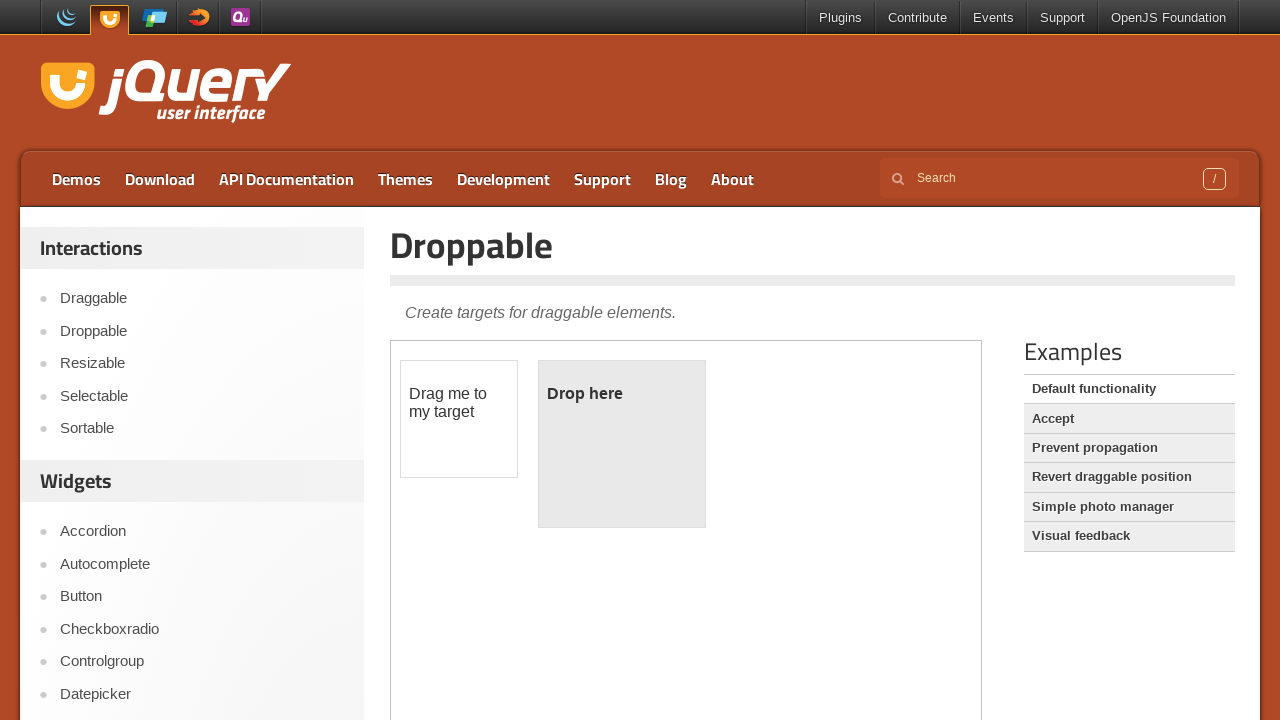

Located the droppable target element with ID 'droppable' within the iframe
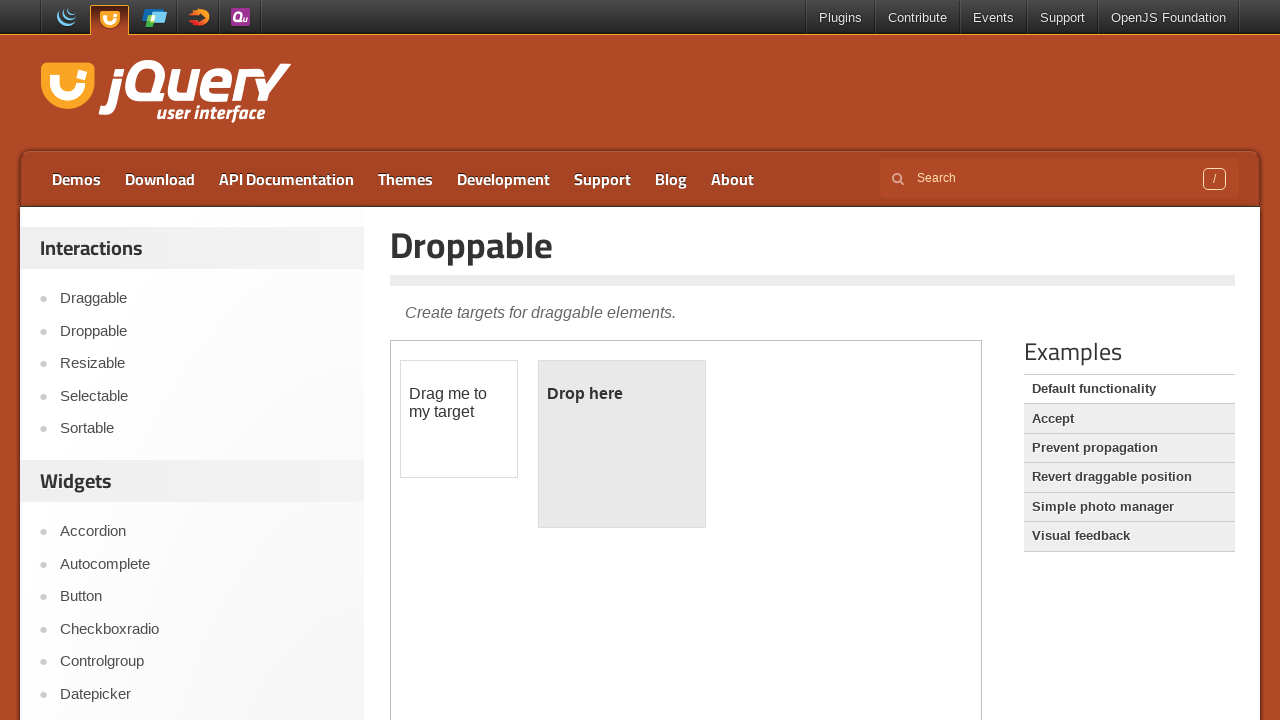

Dragged the draggable element and dropped it onto the droppable target at (622, 444)
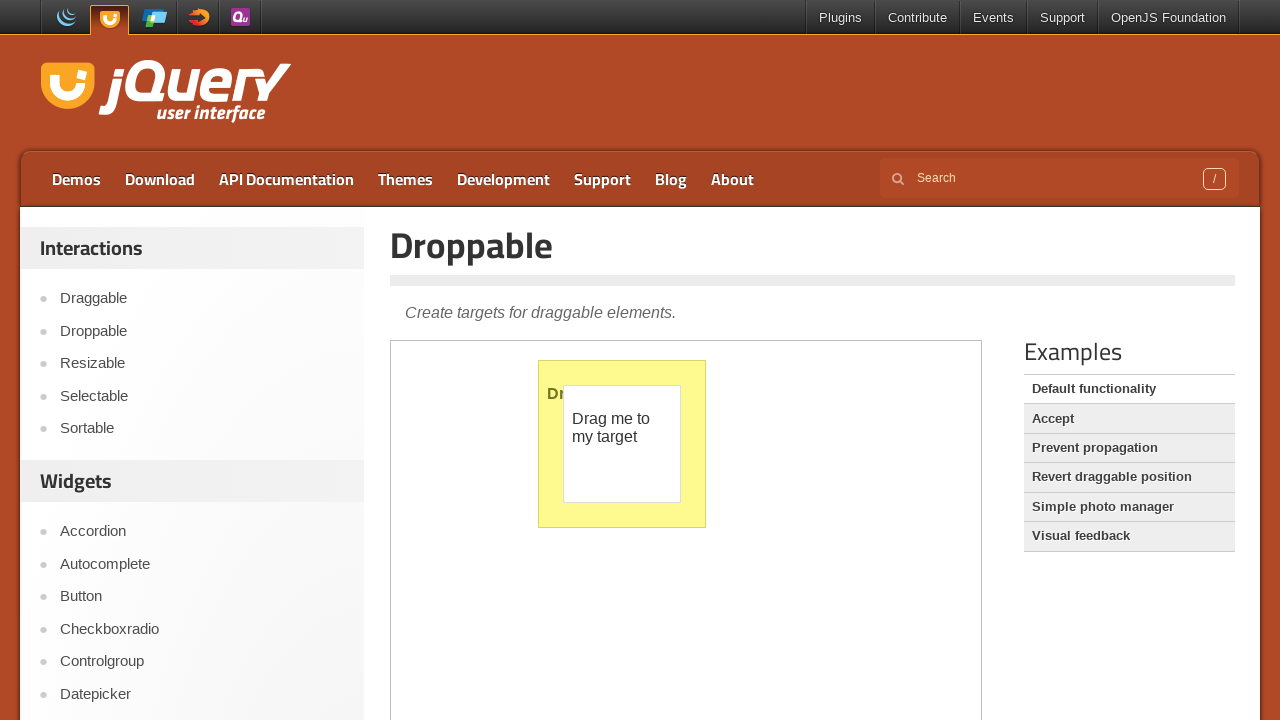

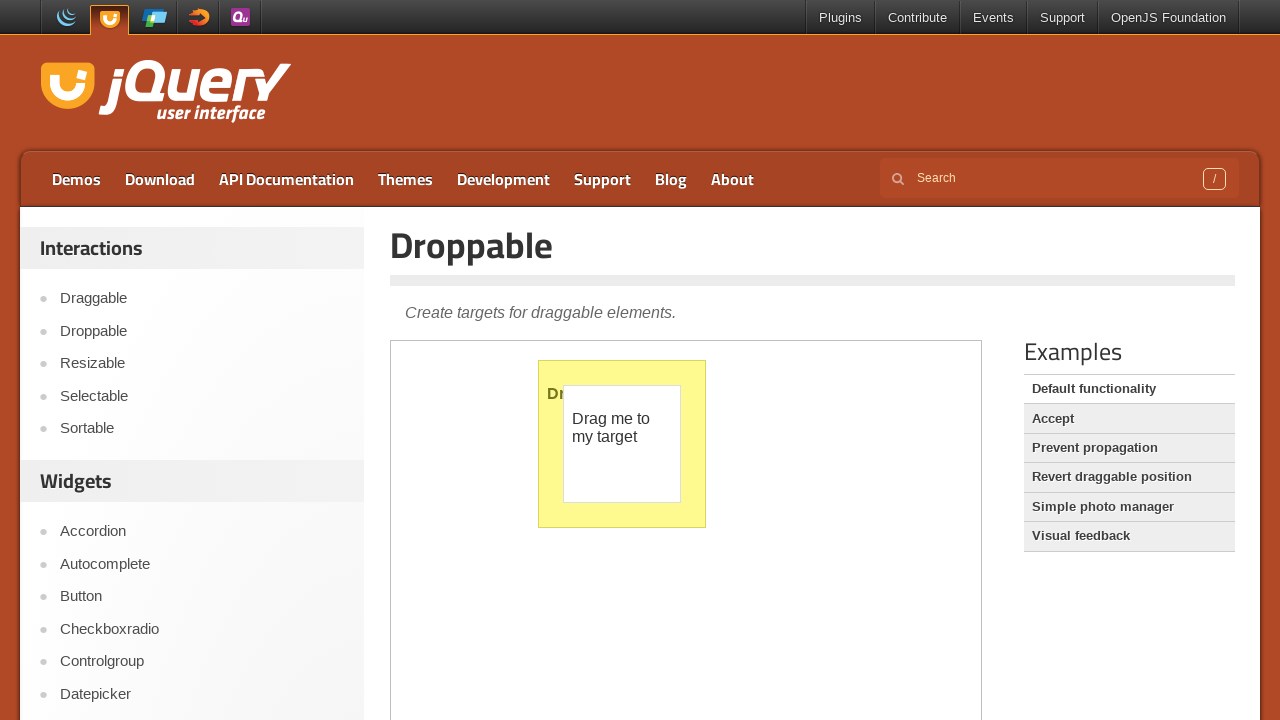